Tests registration form with a password longer than 8 characters and verifies success alert message

Starting URL: http://automationbykrishna.com/#

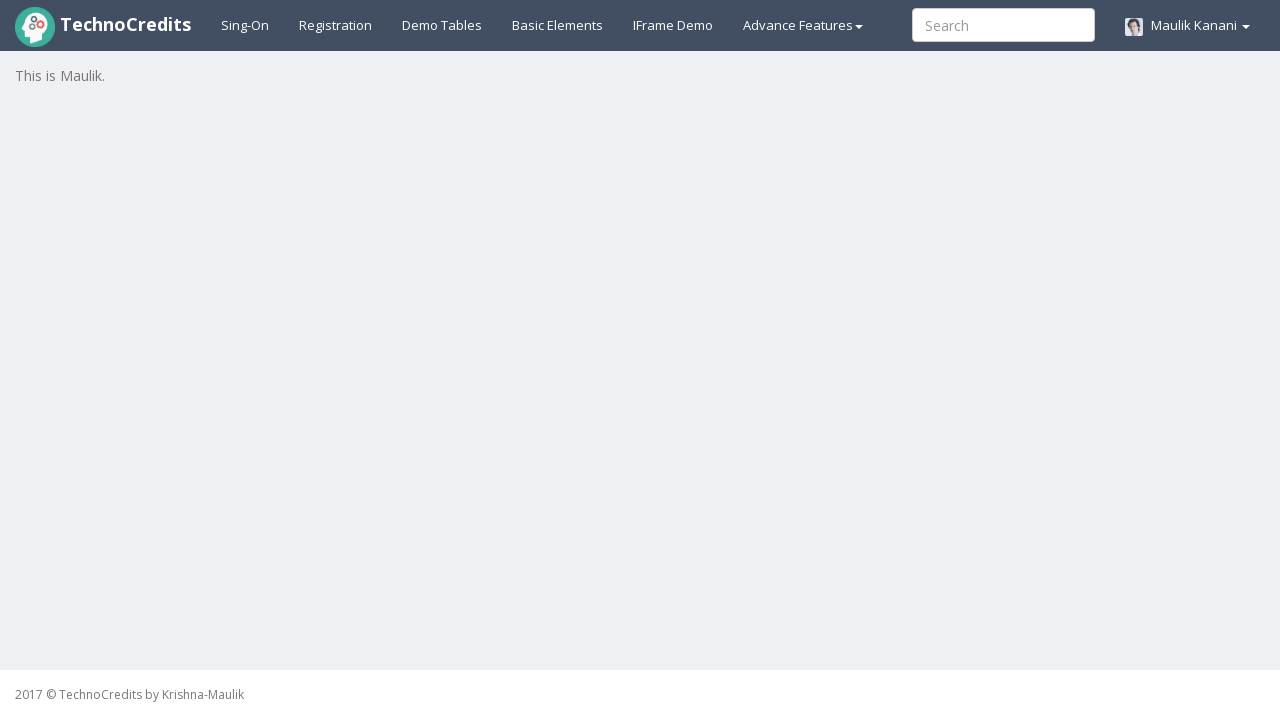

Clicked registration link at (336, 25) on xpath=//a[@id='registration2']
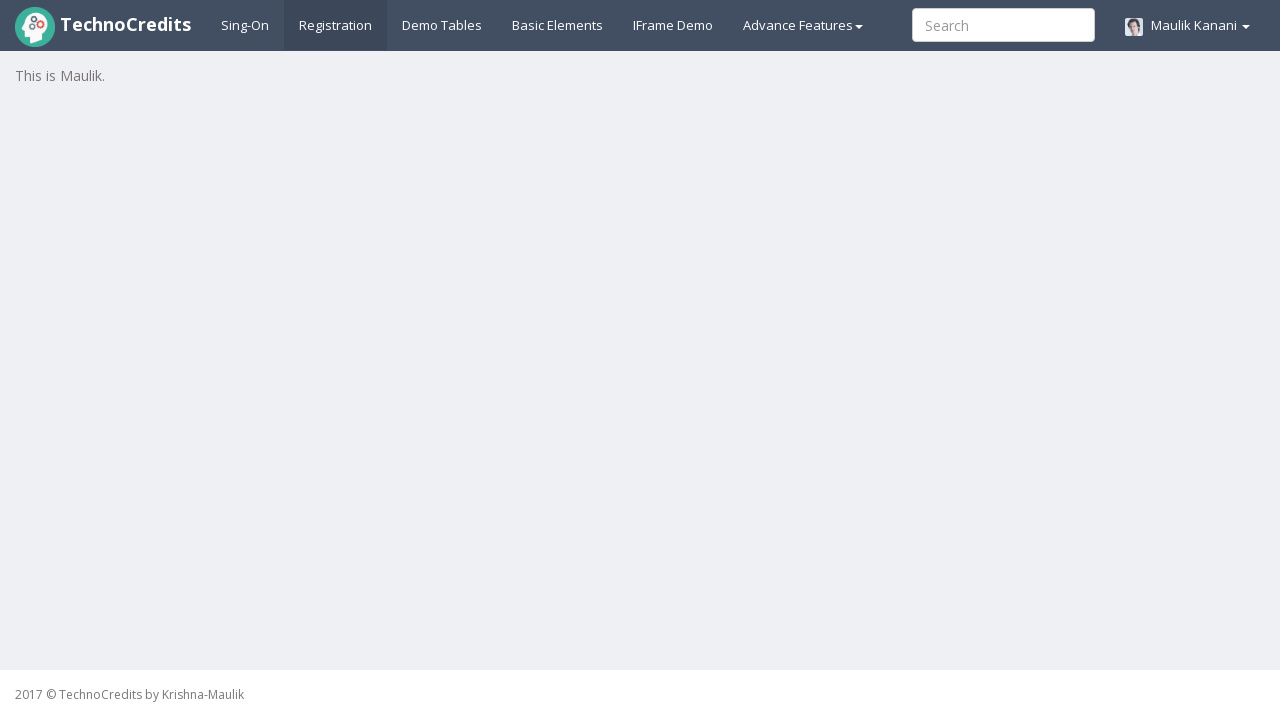

Waited for 1 second for page to load
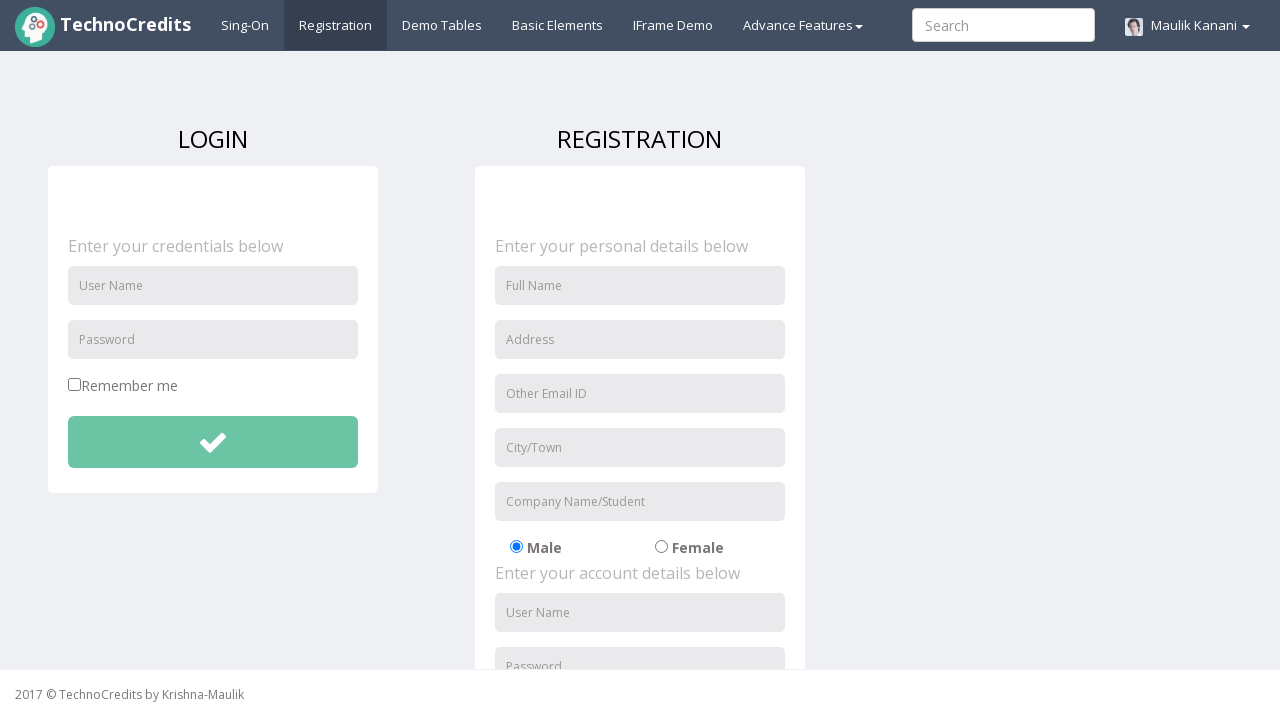

Filled username field with 'sveta' on //input[@id='unameSignin']
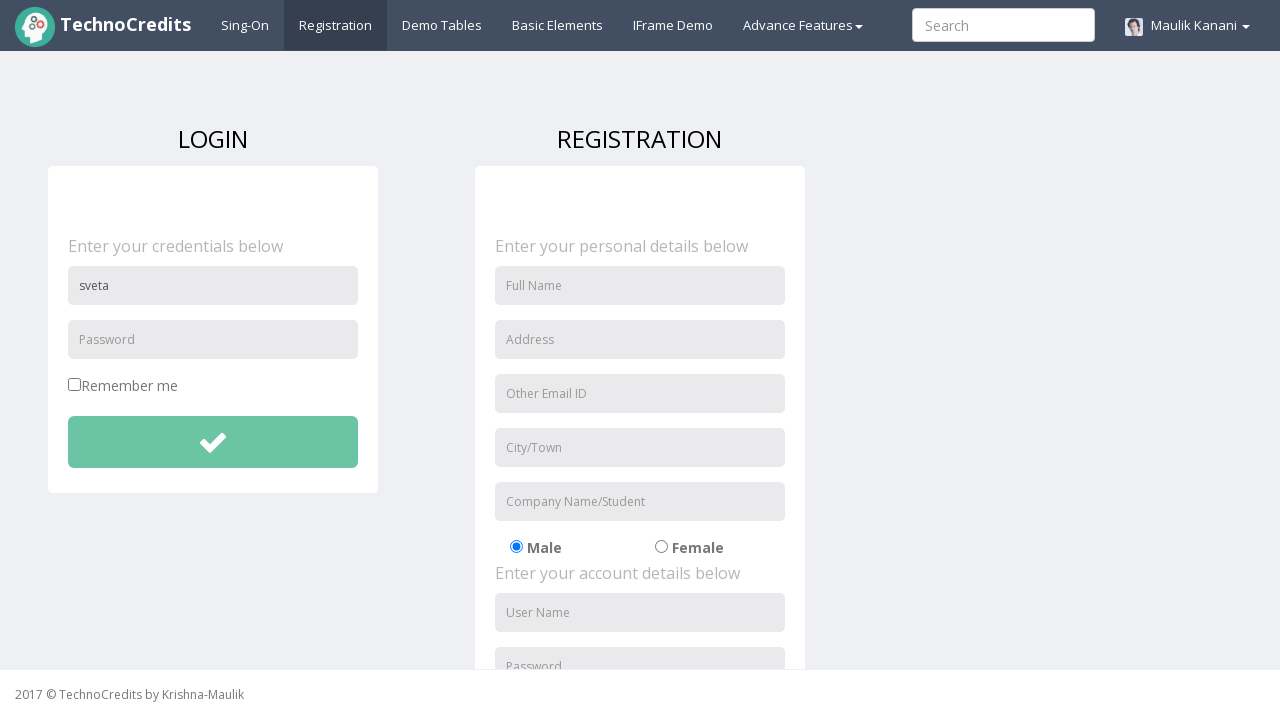

Filled password field with 'sveta123@' (9 characters) on //input[@id='pwdSignin']
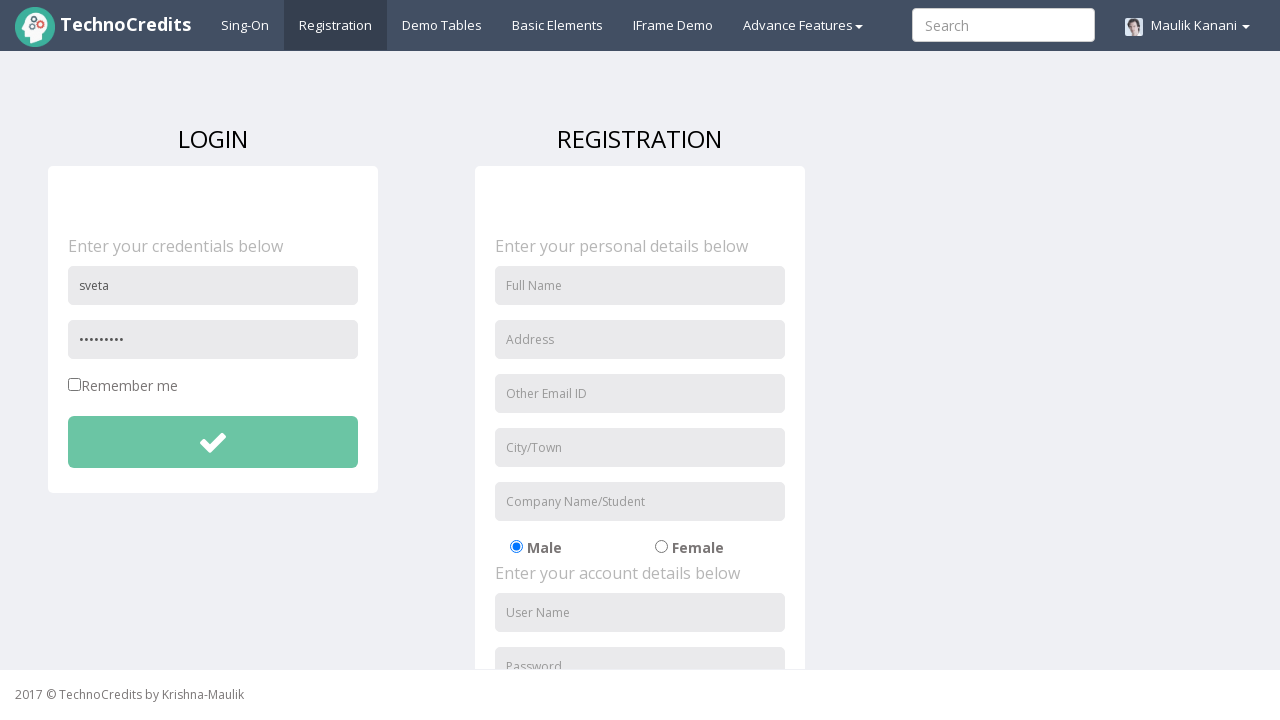

Clicked submit button to register at (213, 442) on xpath=//button[@id='btnsubmitdetails']
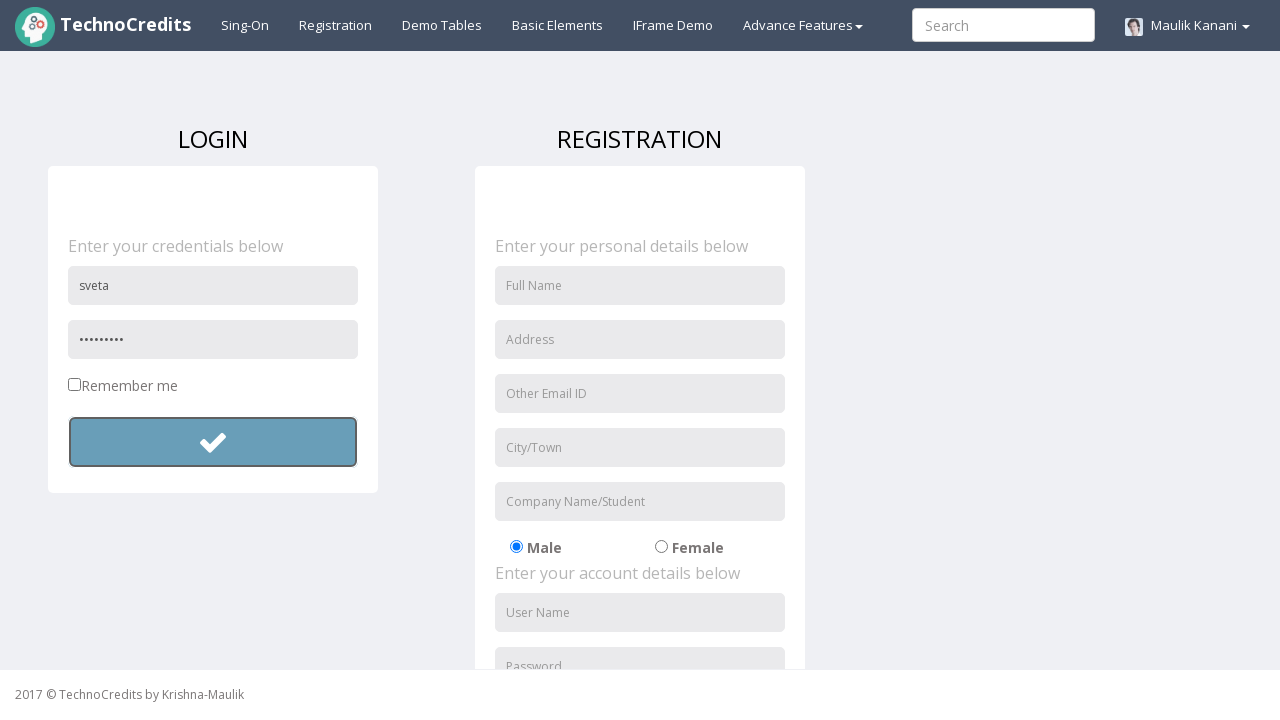

Accepted success alert dialog
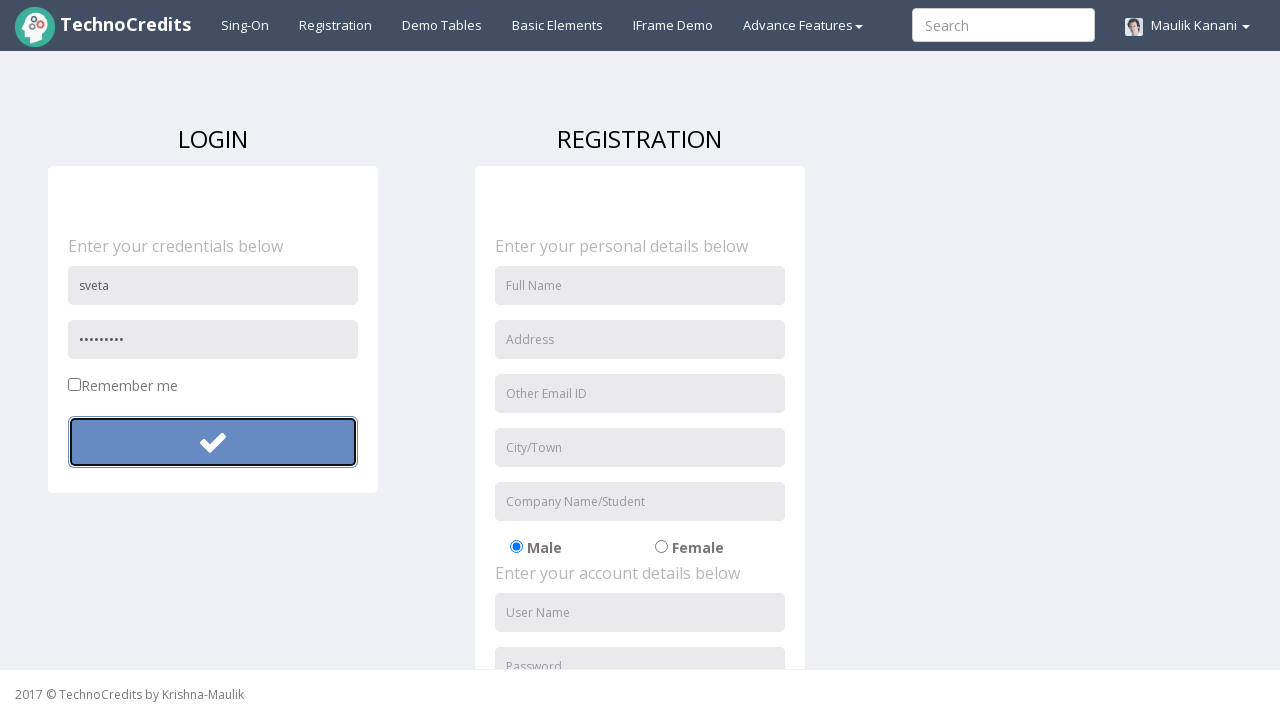

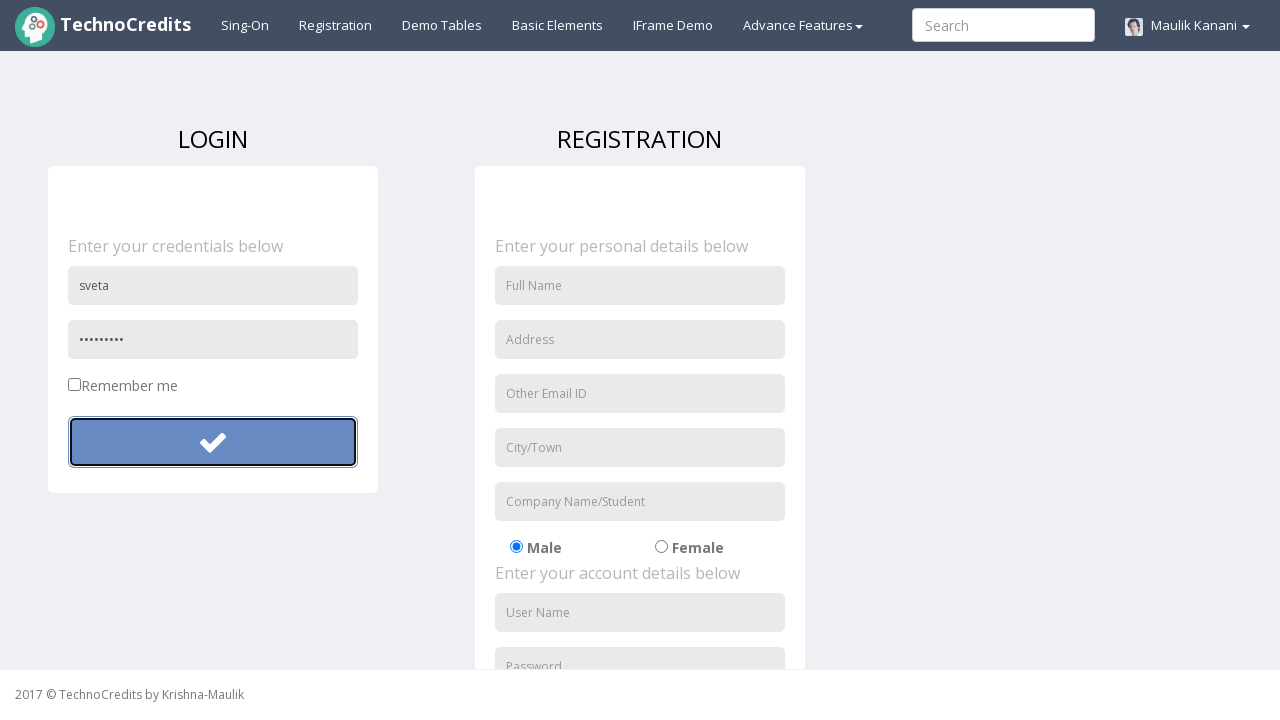